Tests dropdown functionality by retrieving all options from a country dropdown and verifying they can be accessed

Starting URL: https://testautomationpractice.blogspot.com/

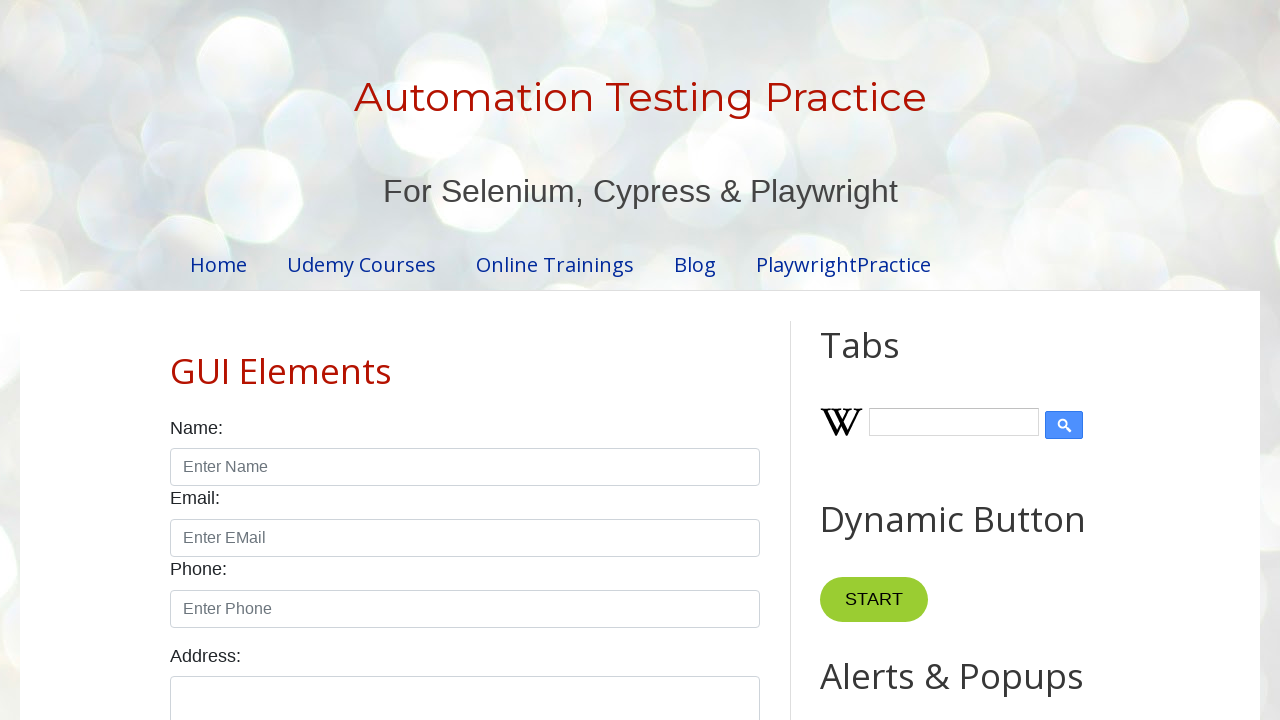

Navigated to test automation practice website
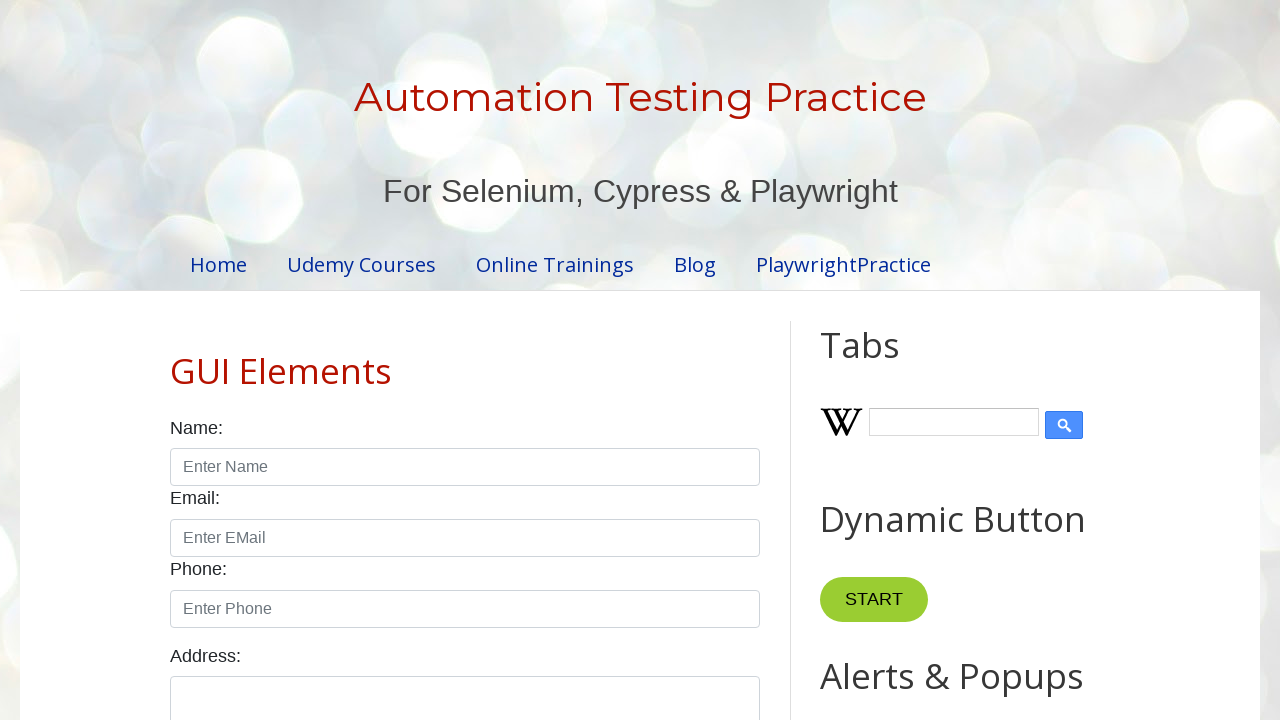

Located country dropdown element
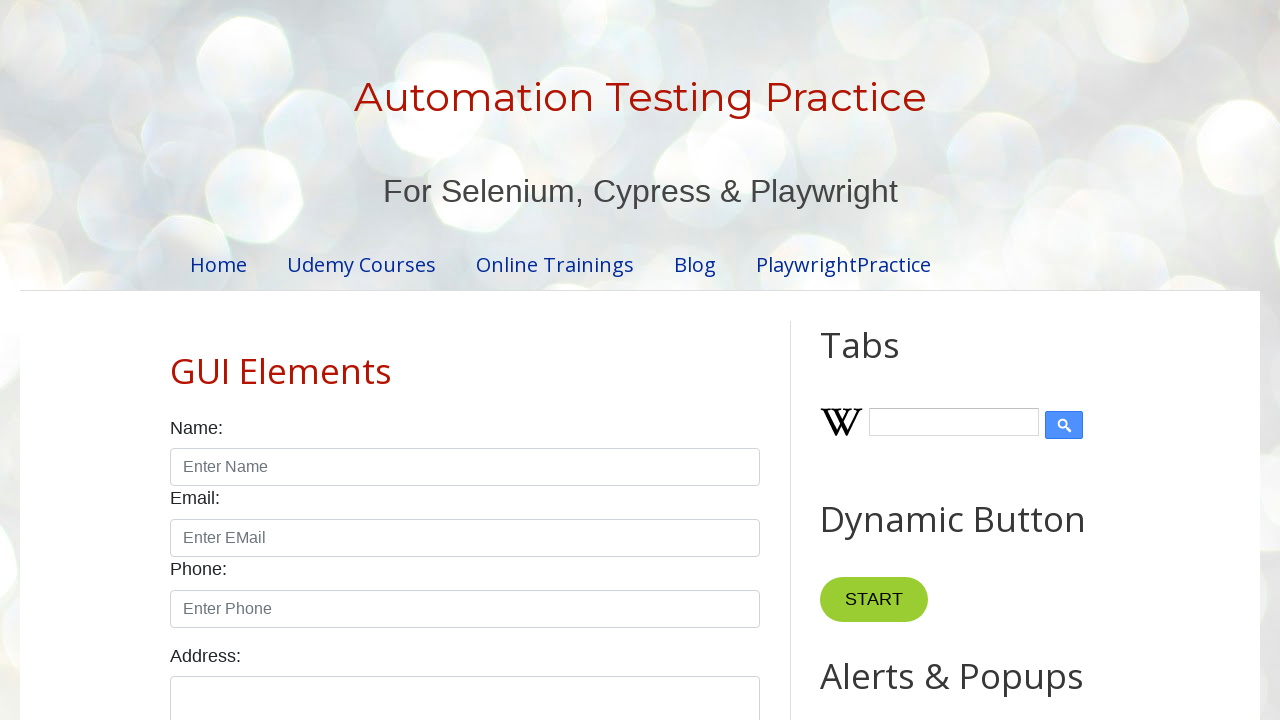

Retrieved all options from country dropdown
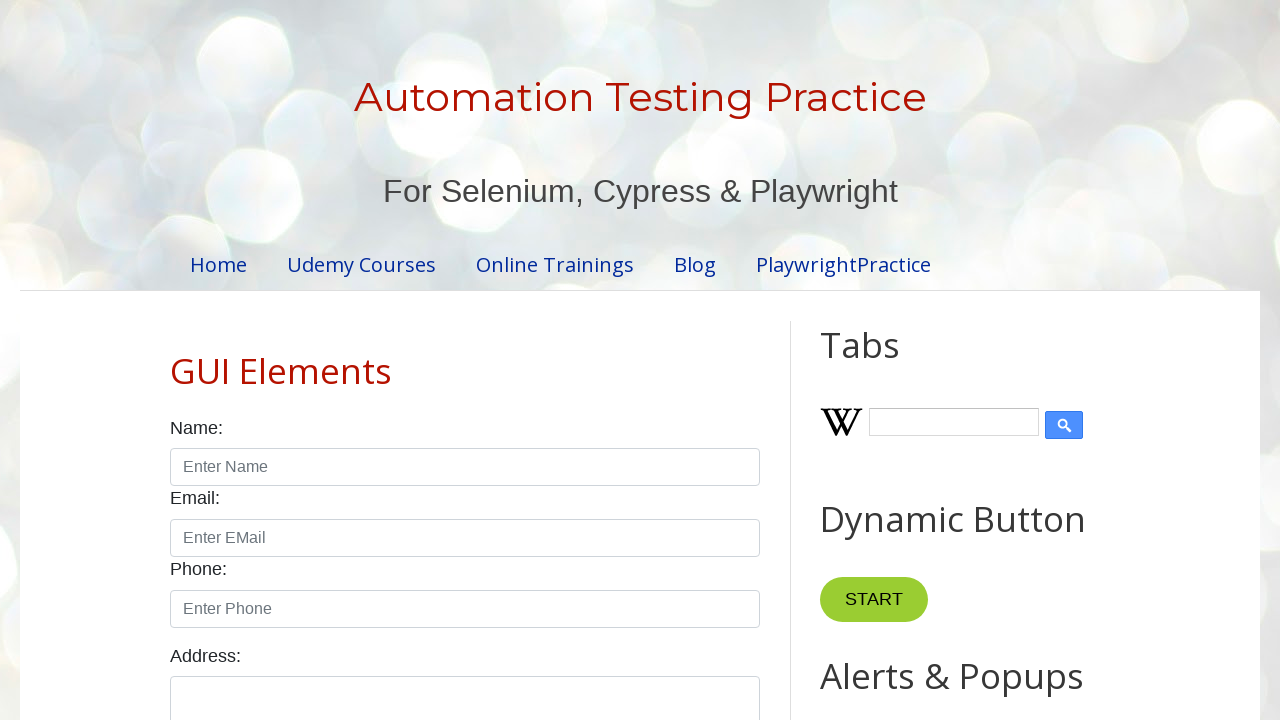

Extracted option text: 
        United States
      
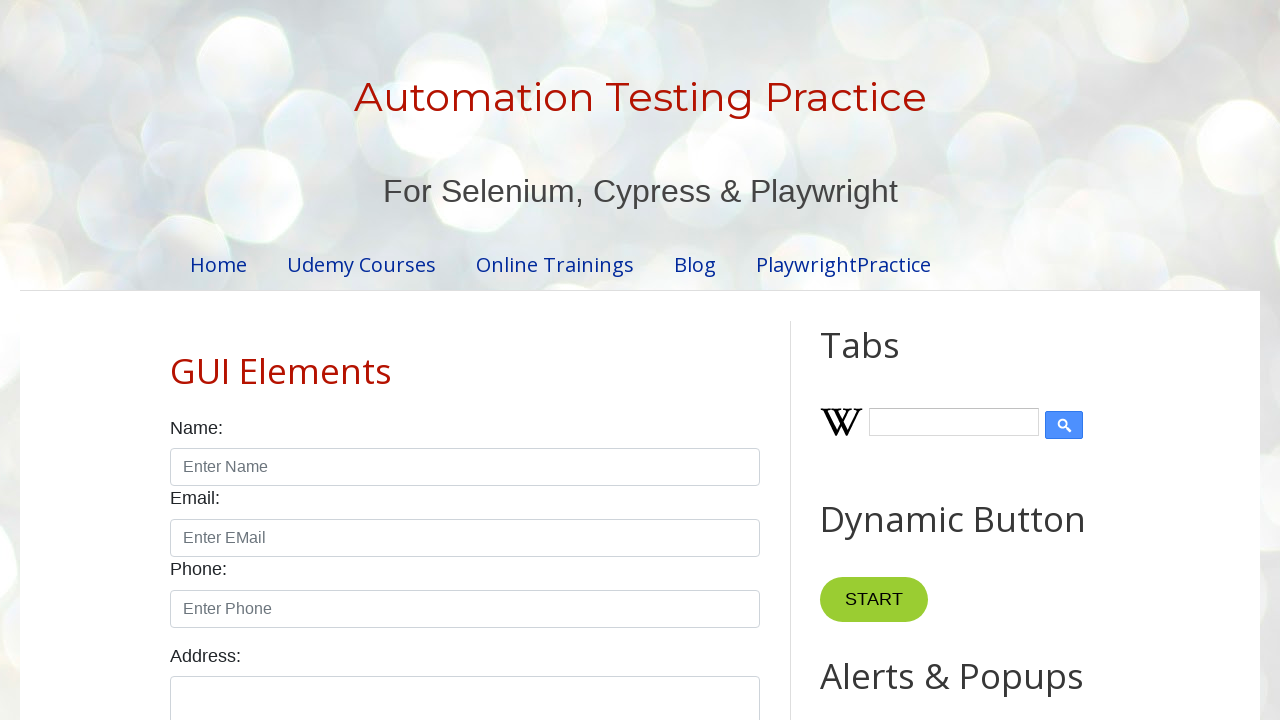

Extracted option text: 
        Canada
      
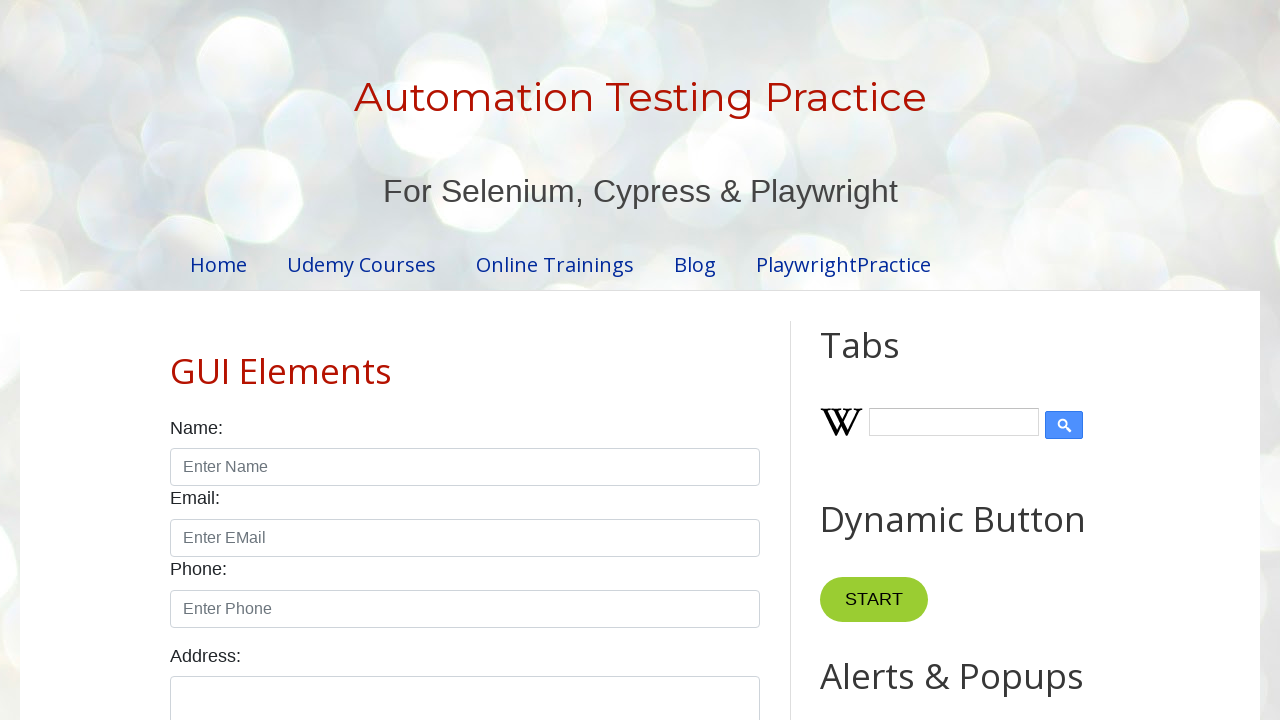

Extracted option text: 
        United Kingdom
      
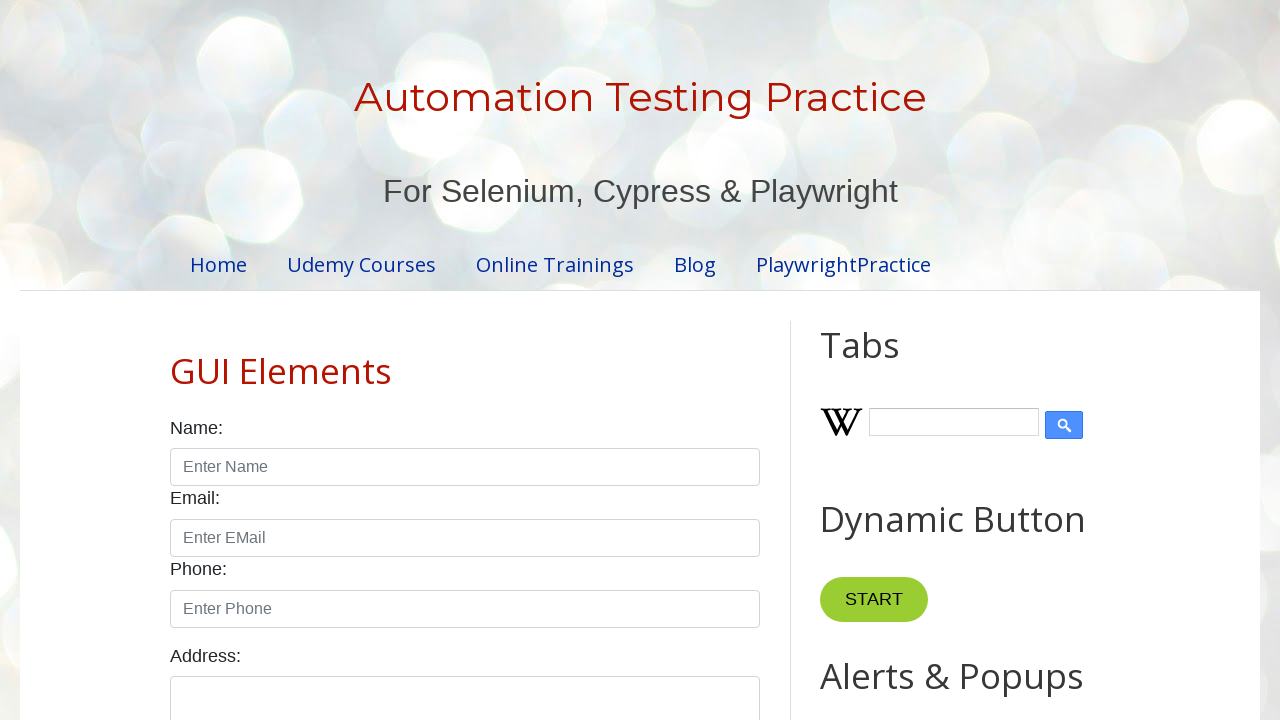

Extracted option text: 
        Germany
      
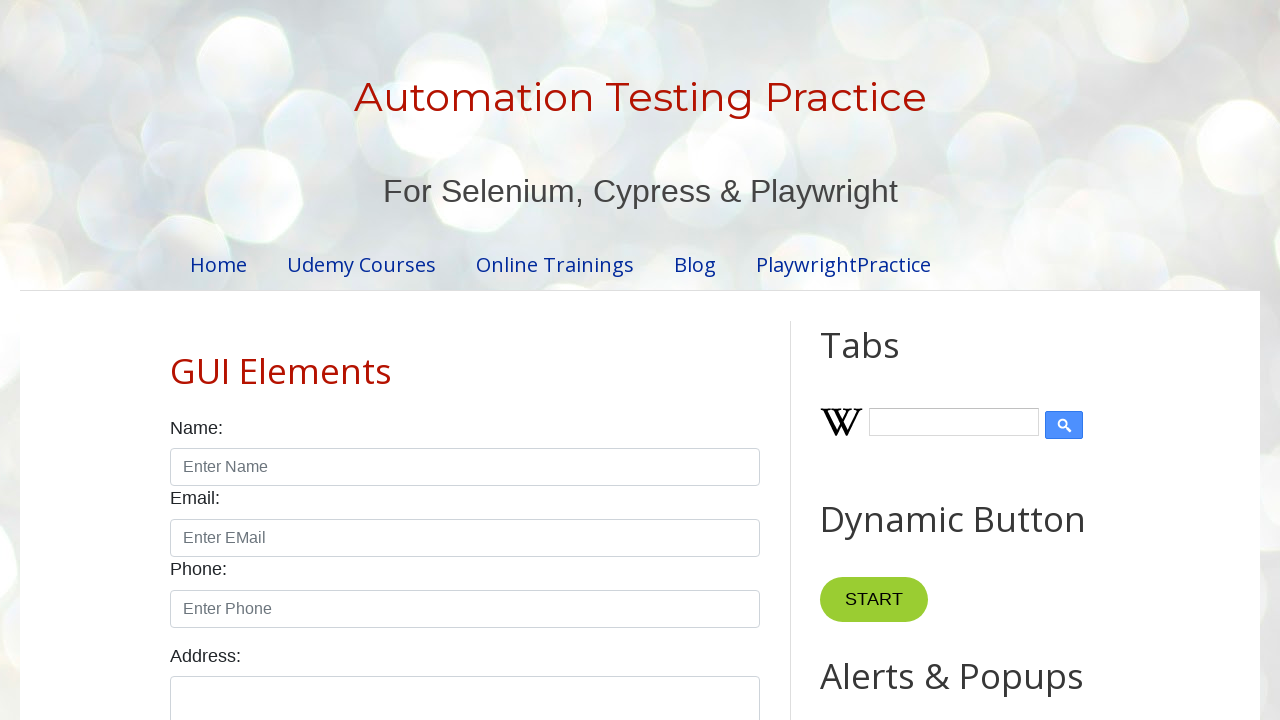

Extracted option text: 
        France
      
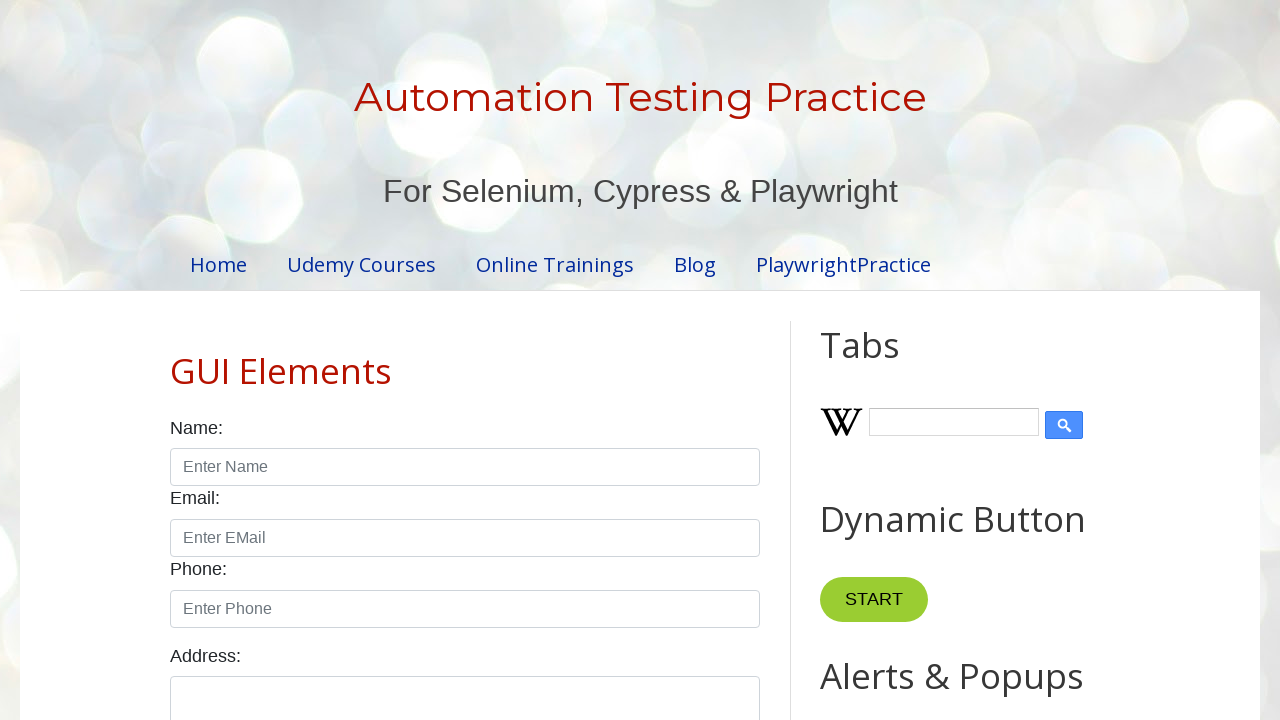

Extracted option text: 
        Australia
      
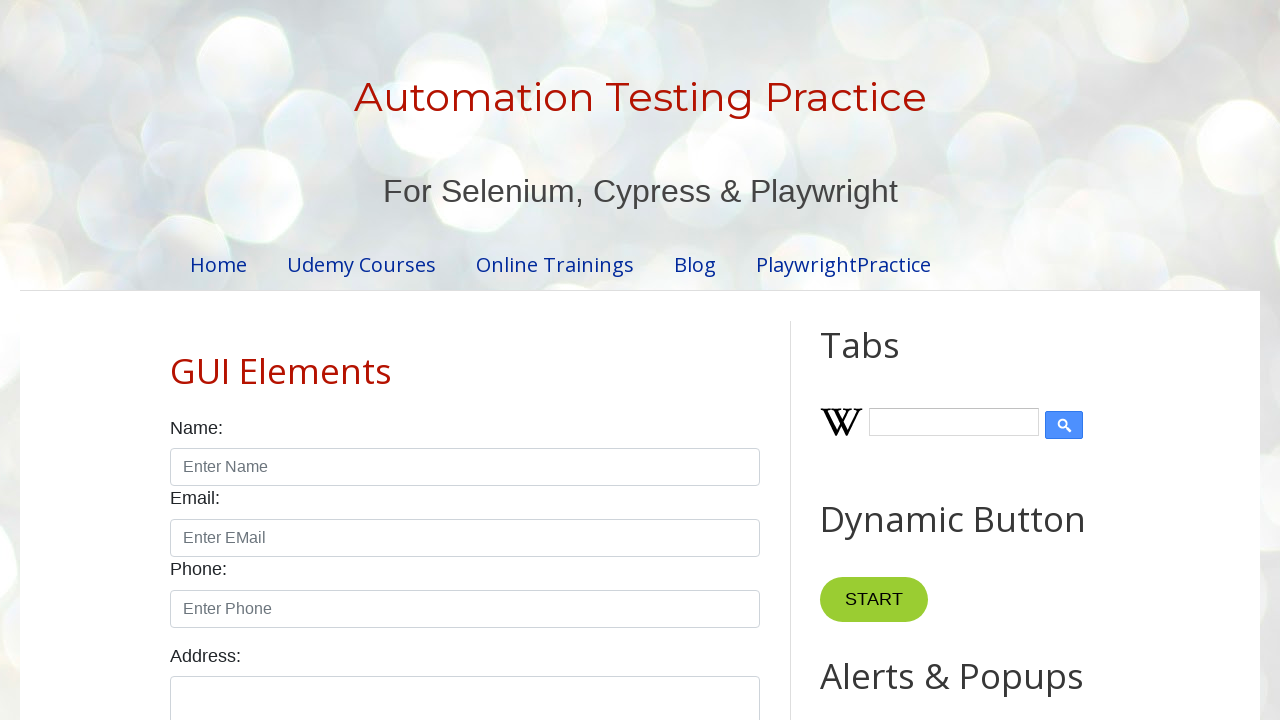

Extracted option text: 
        Japan
      
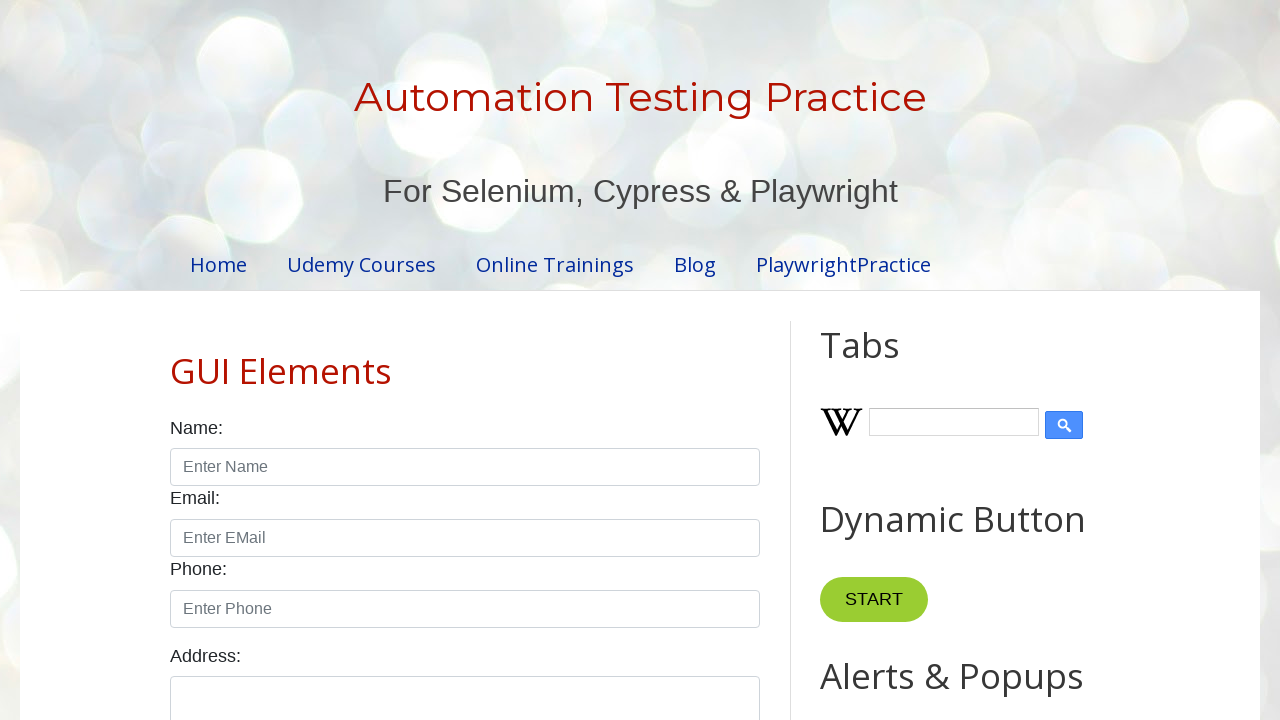

Extracted option text: 
        China
      
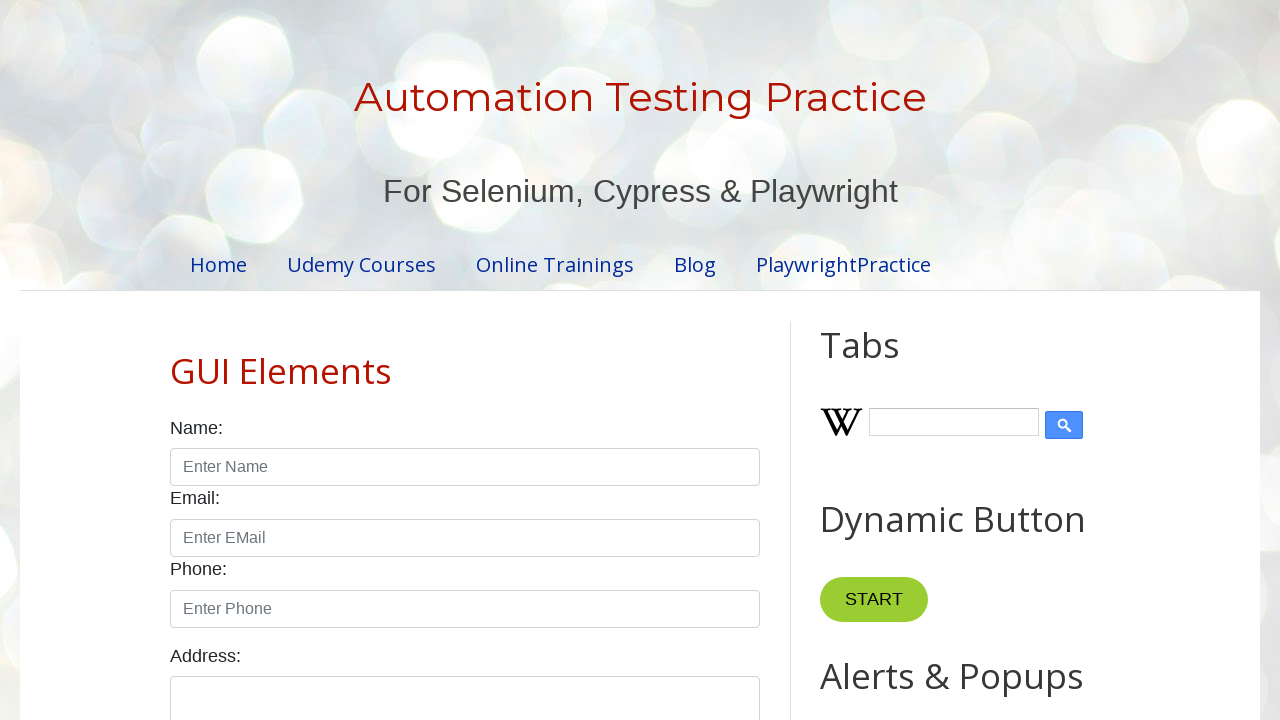

Extracted option text: 
        Brazil
      
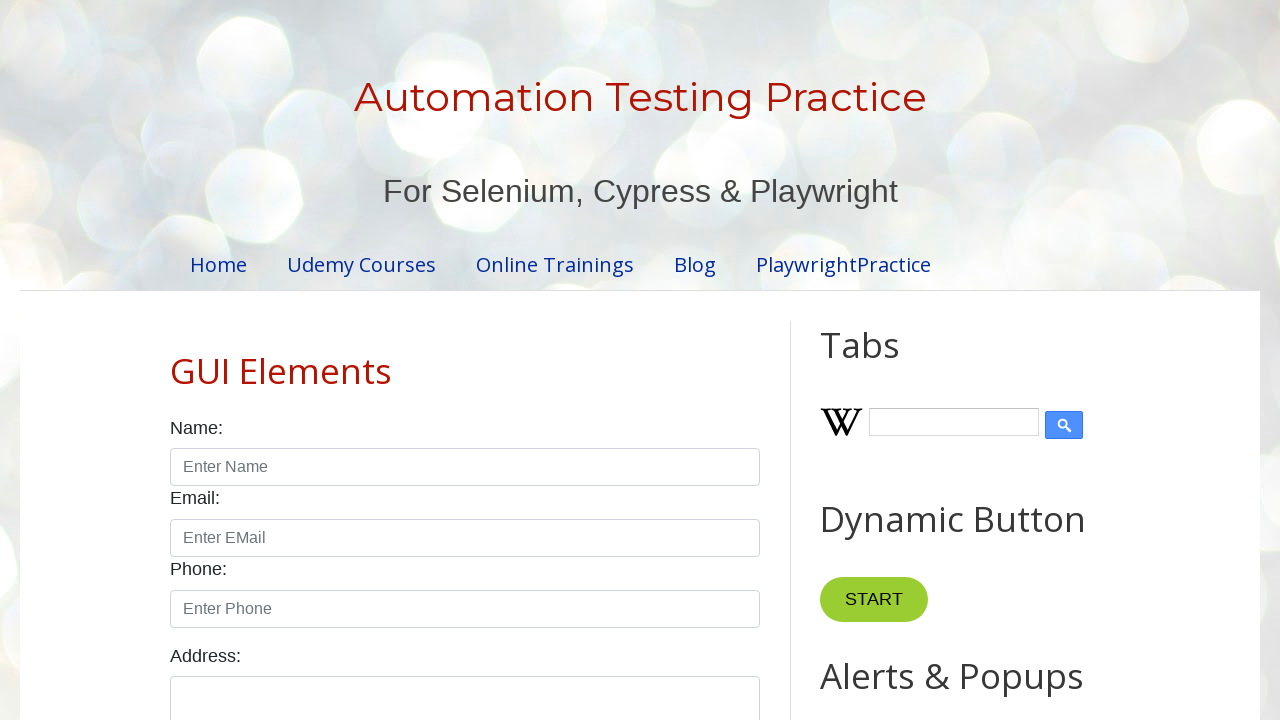

Extracted option text: 
        India
      
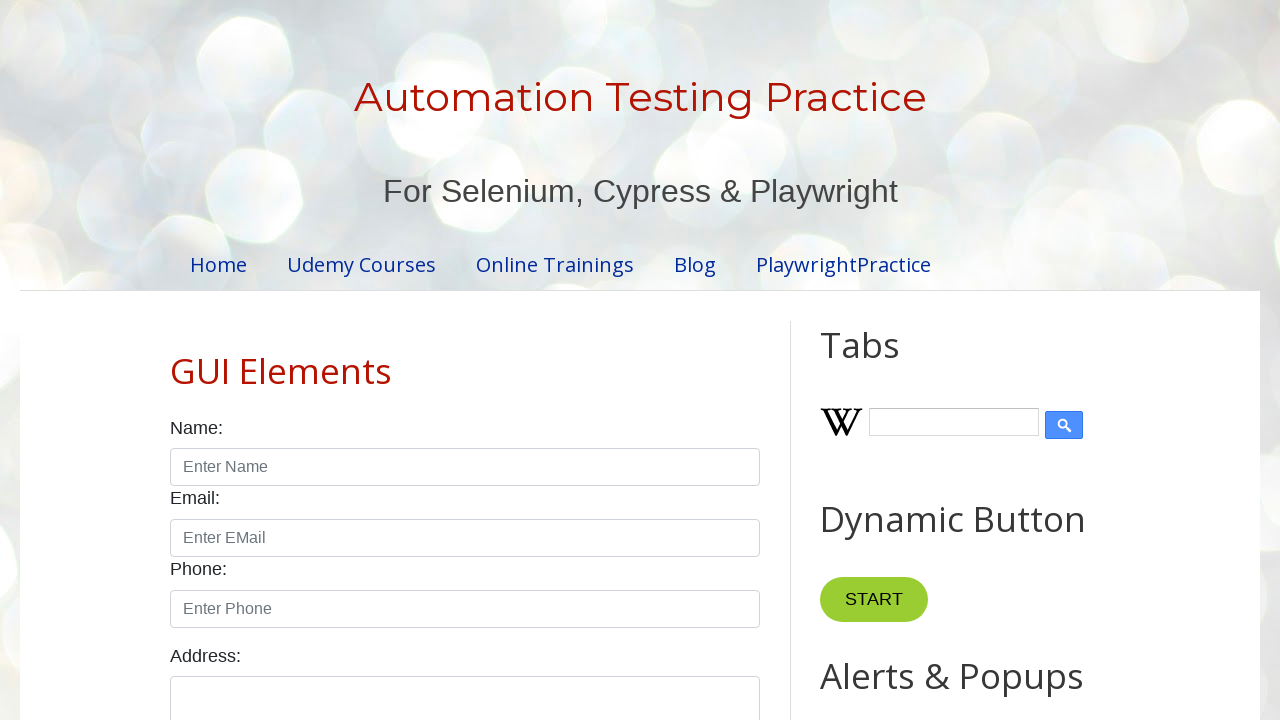

Verified dropdown contains 10 options
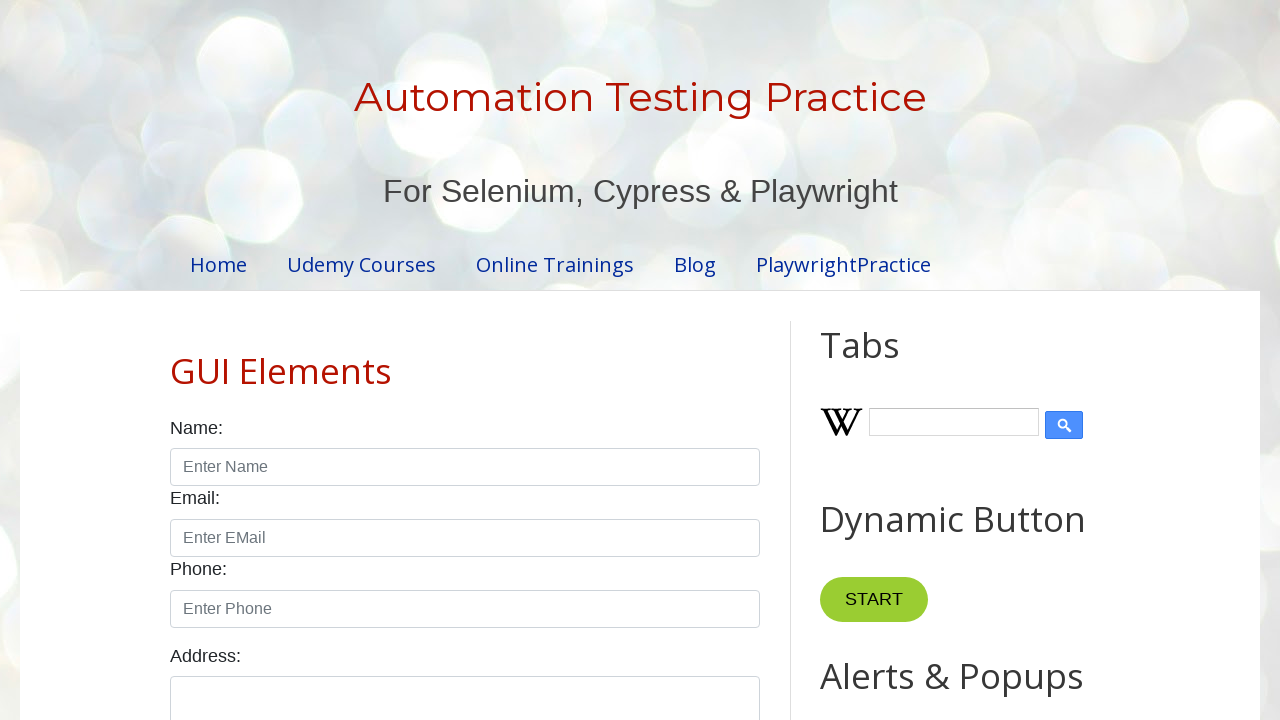

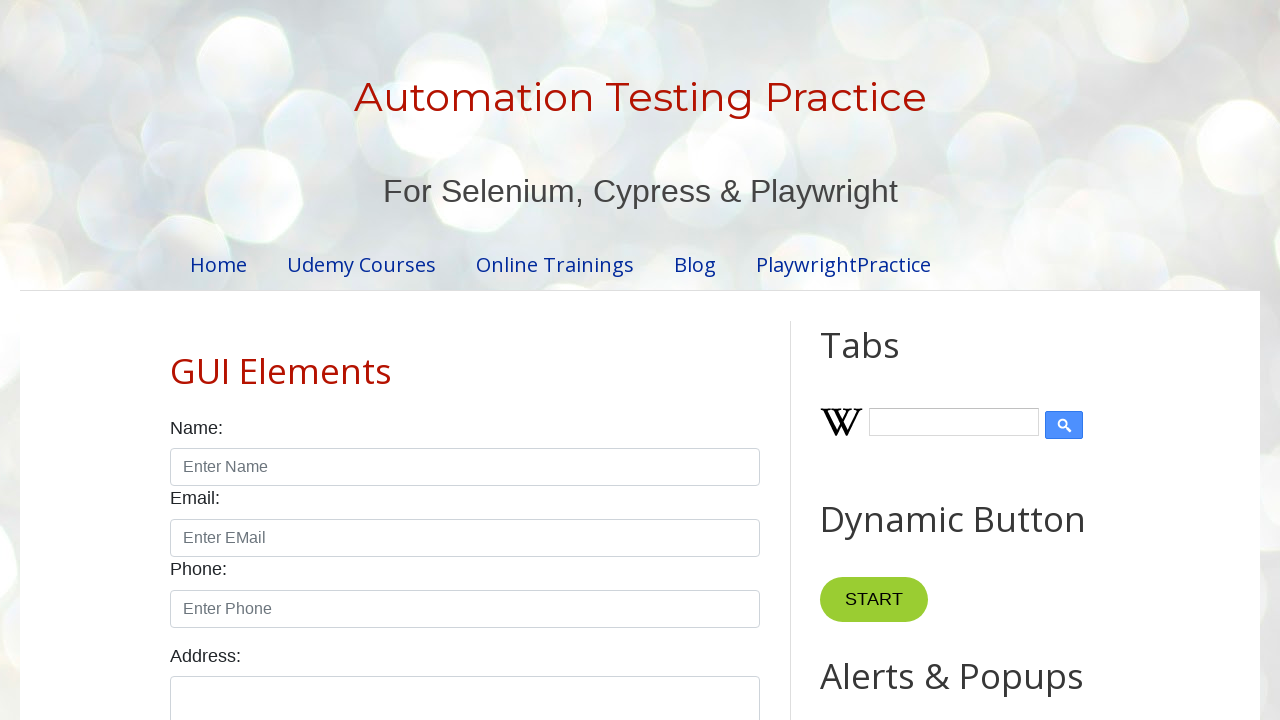